Clicks on the TodoMVC hyperlink and verifies navigation to the main TodoMVC page

Starting URL: https://todomvc.com/examples/javascript-es6/dist/#/active

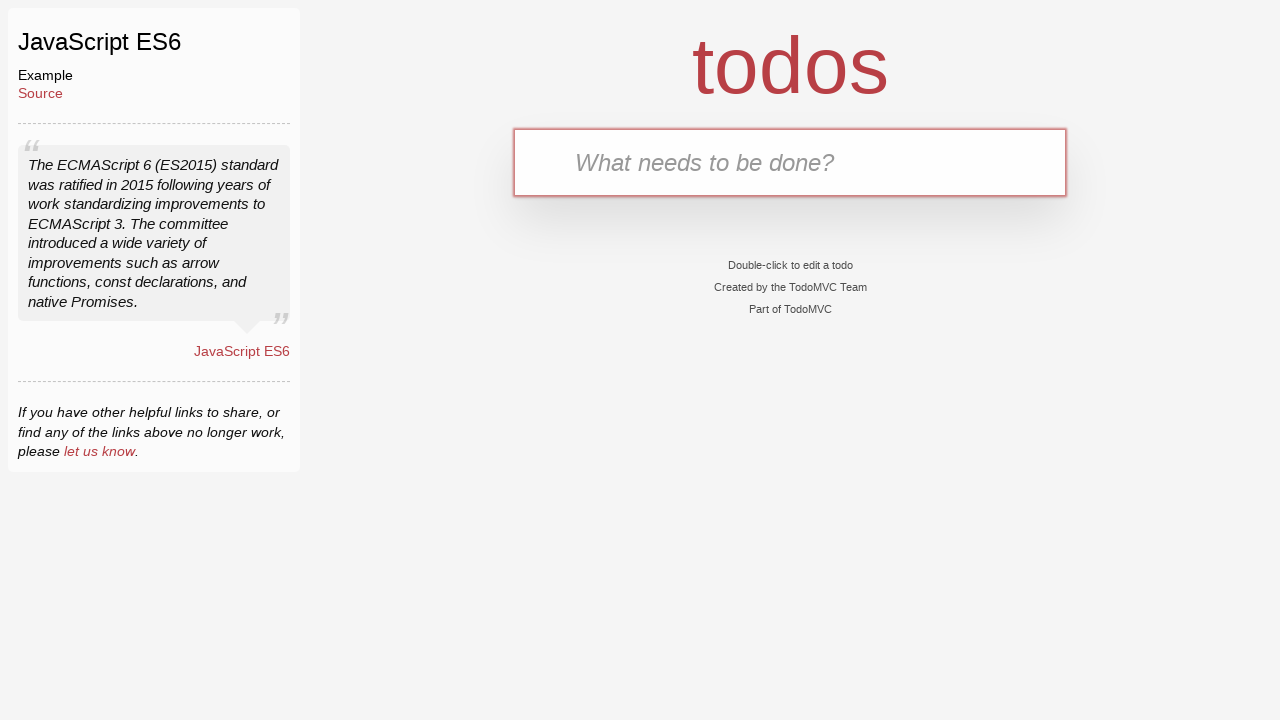

Clicked on TodoMVC hyperlink at (808, 309) on role=link[name='TodoMVC']
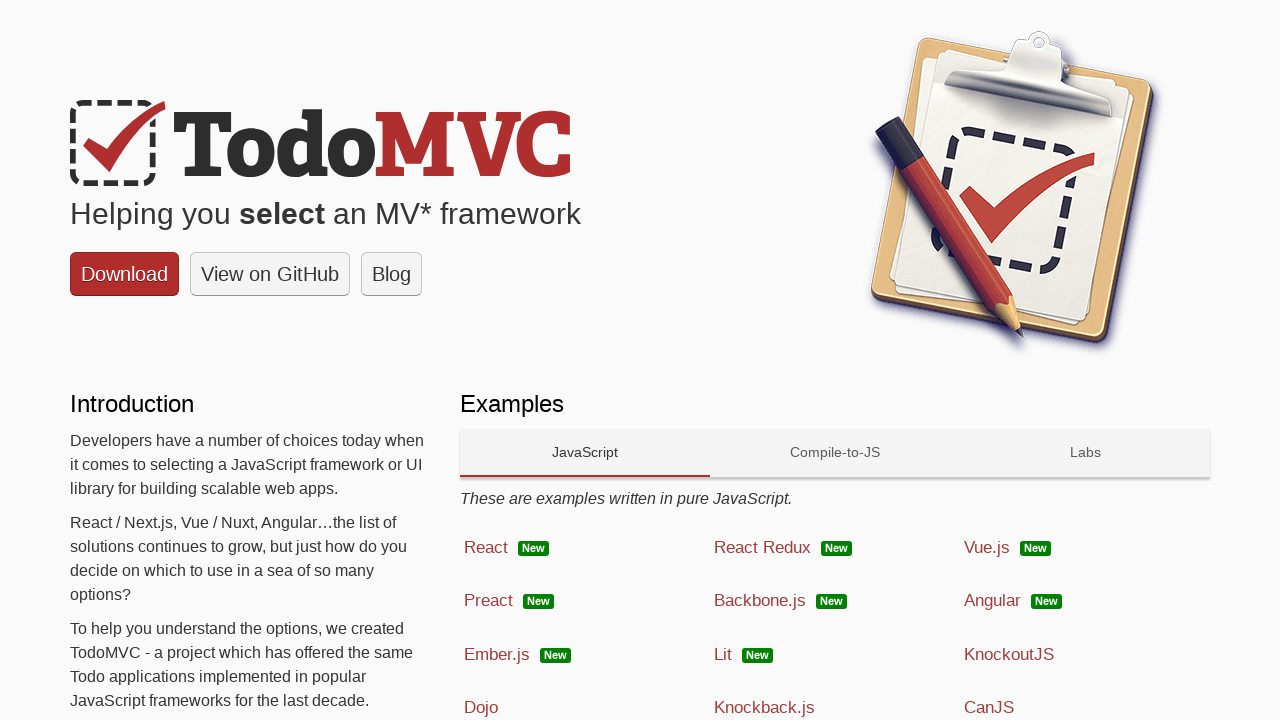

Navigated to main TodoMVC page at https://todomvc.com/
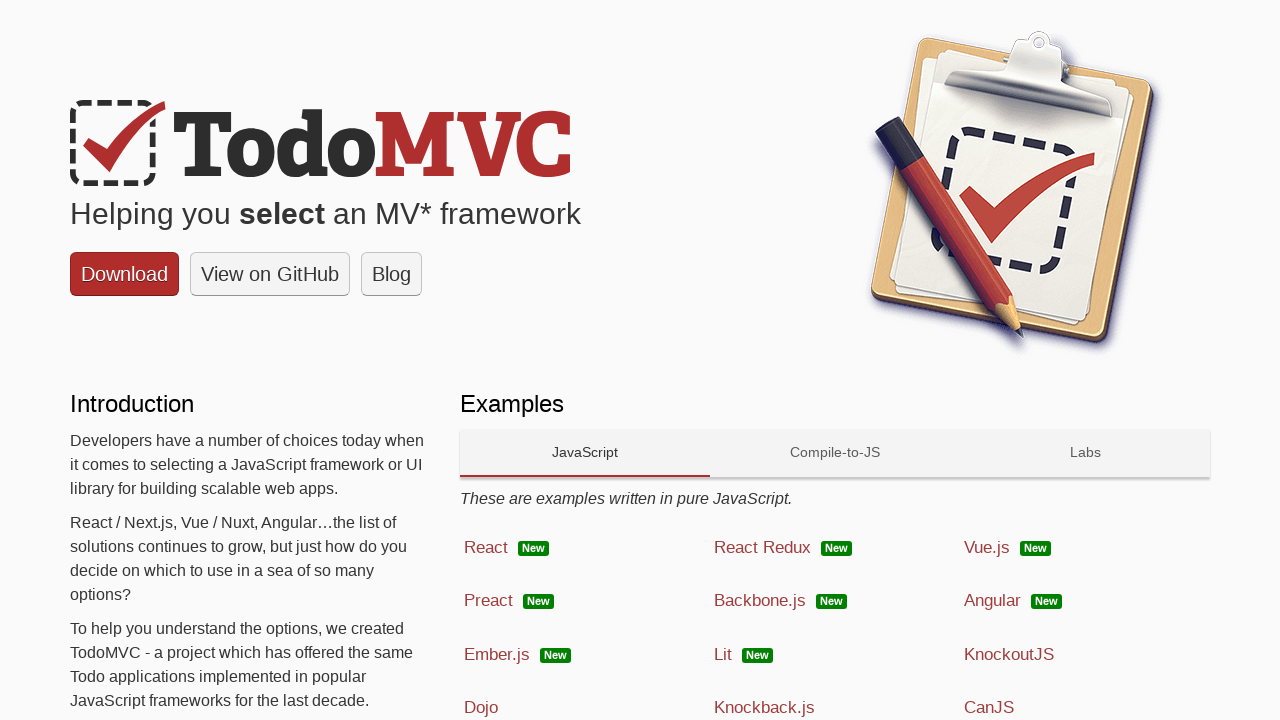

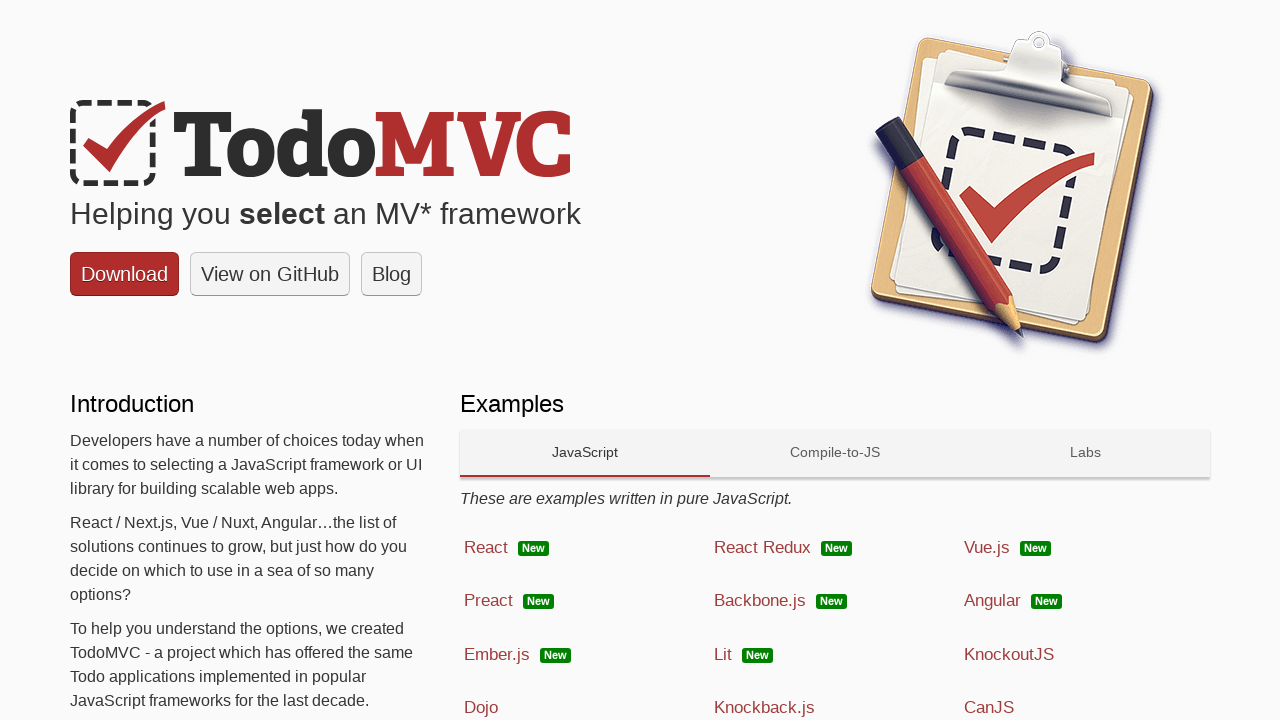